Tests autosuggest dropdown functionality by typing a partial country name and selecting the matching option from the dropdown suggestions

Starting URL: https://rahulshettyacademy.com/dropdownsPractise/

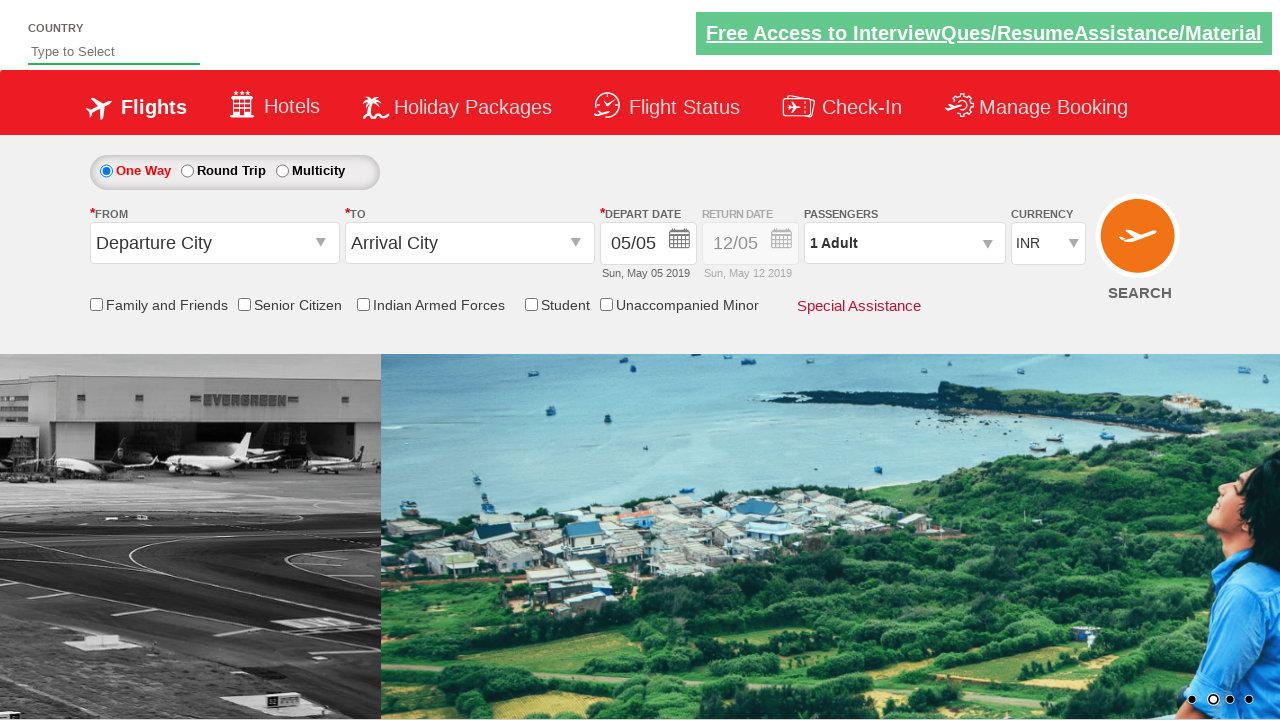

Typed 'ind' in autosuggest field to trigger dropdown on #autosuggest
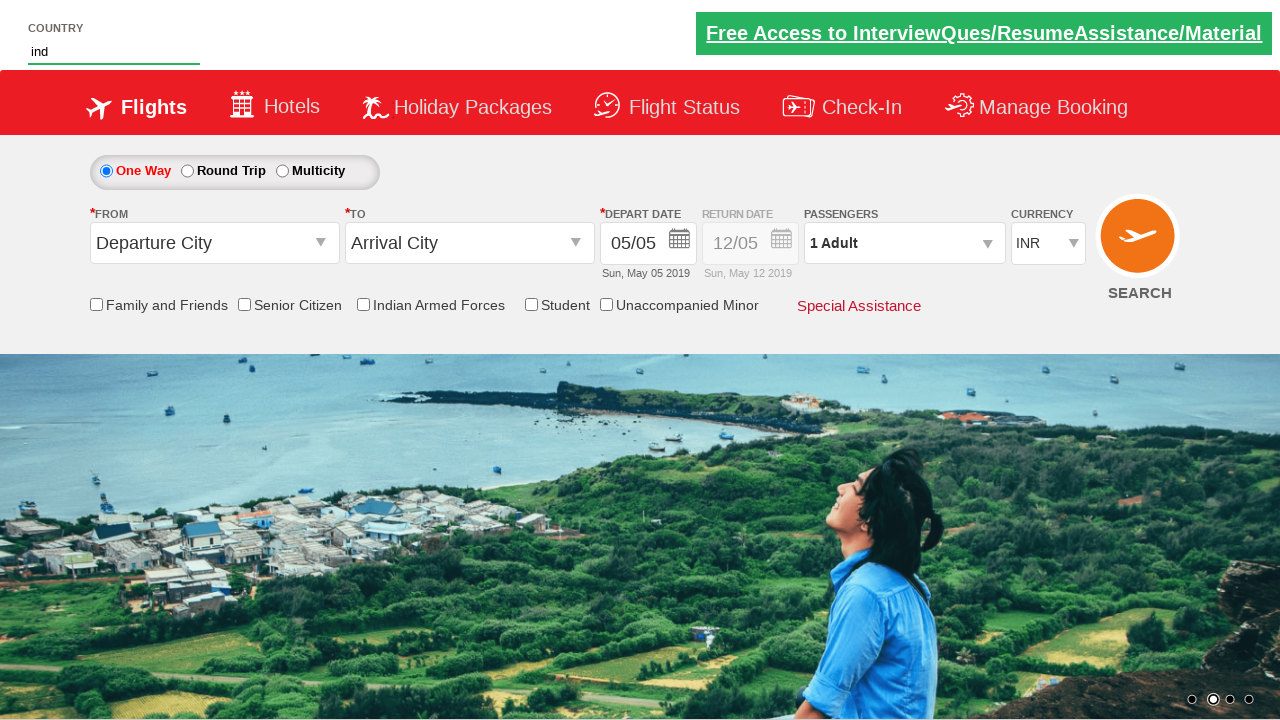

Autosuggest dropdown options loaded
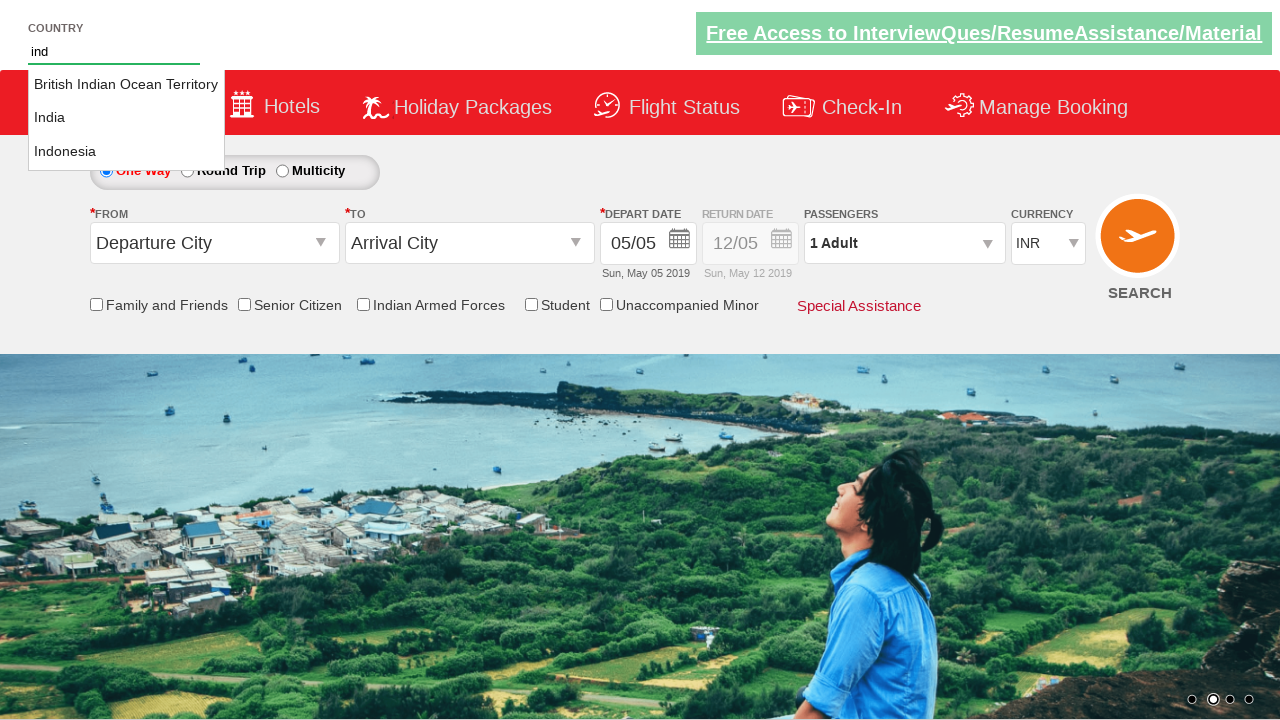

Selected 'India' from autosuggest dropdown at (126, 118) on li.ui-menu-item a >> nth=1
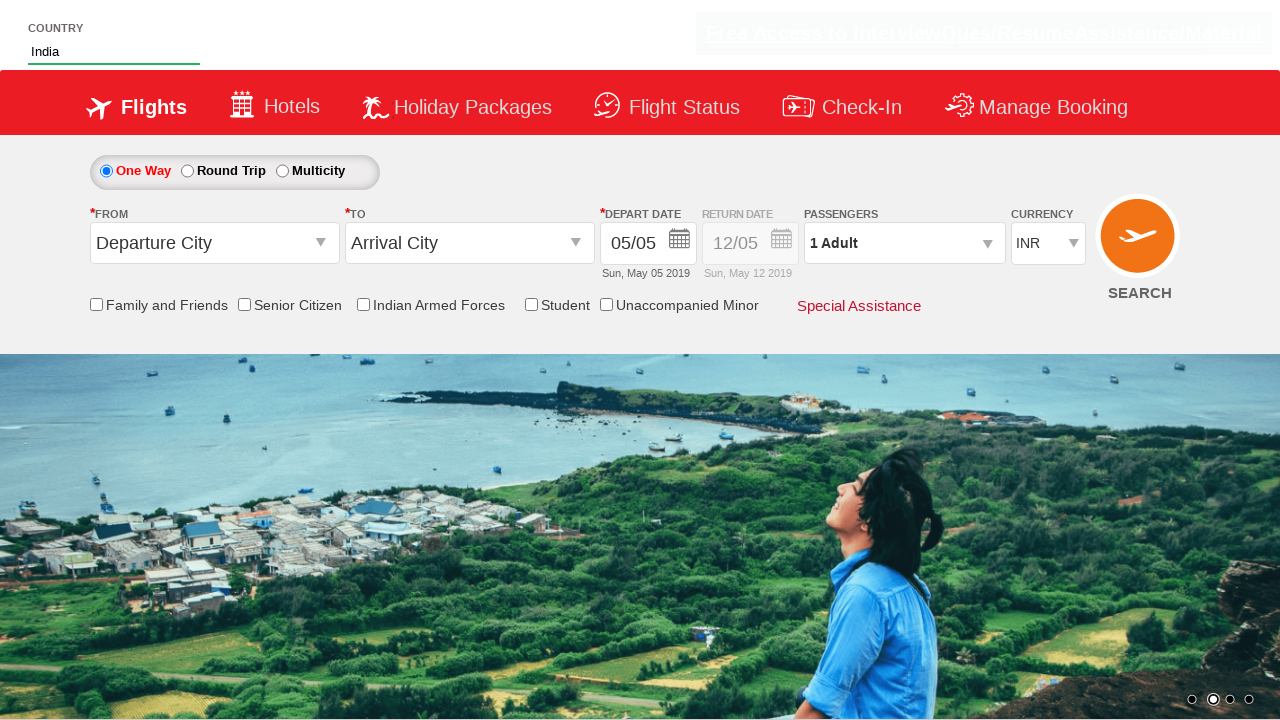

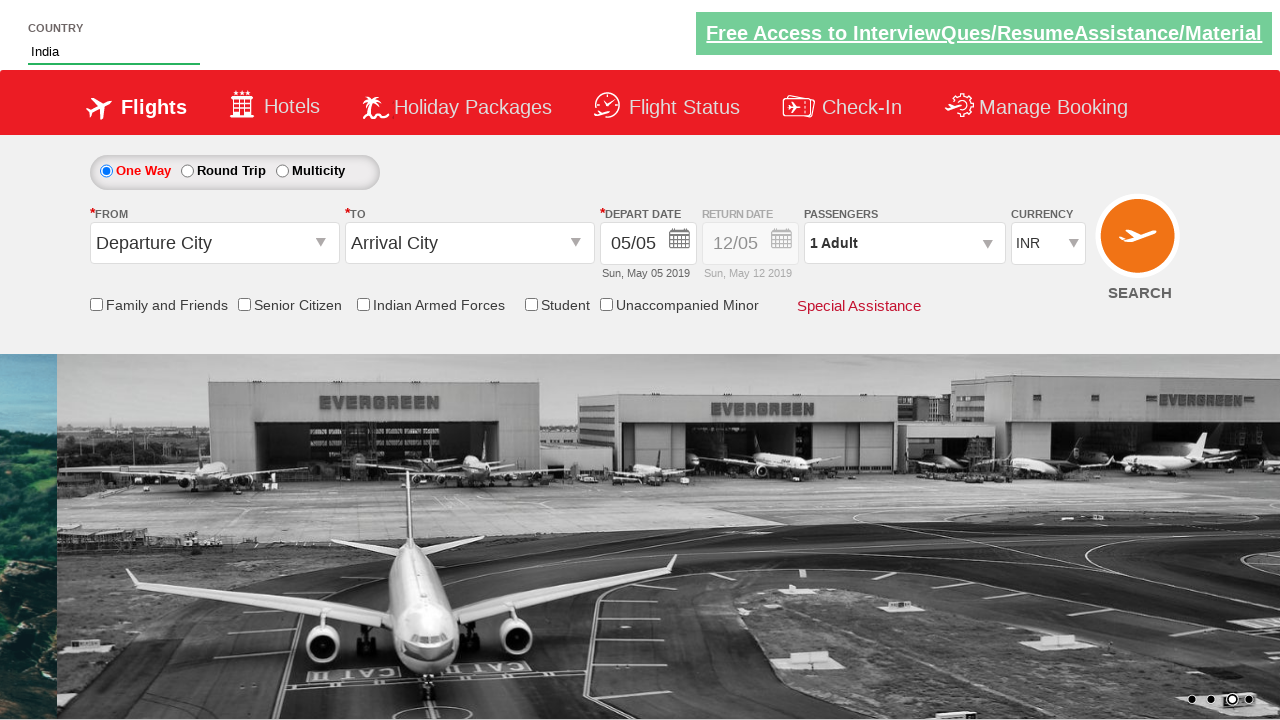